Navigates to GCP Dot chart page and verifies that the chart elements are present and visible

Starting URL: https://gcpdot.com/gcpchart.php

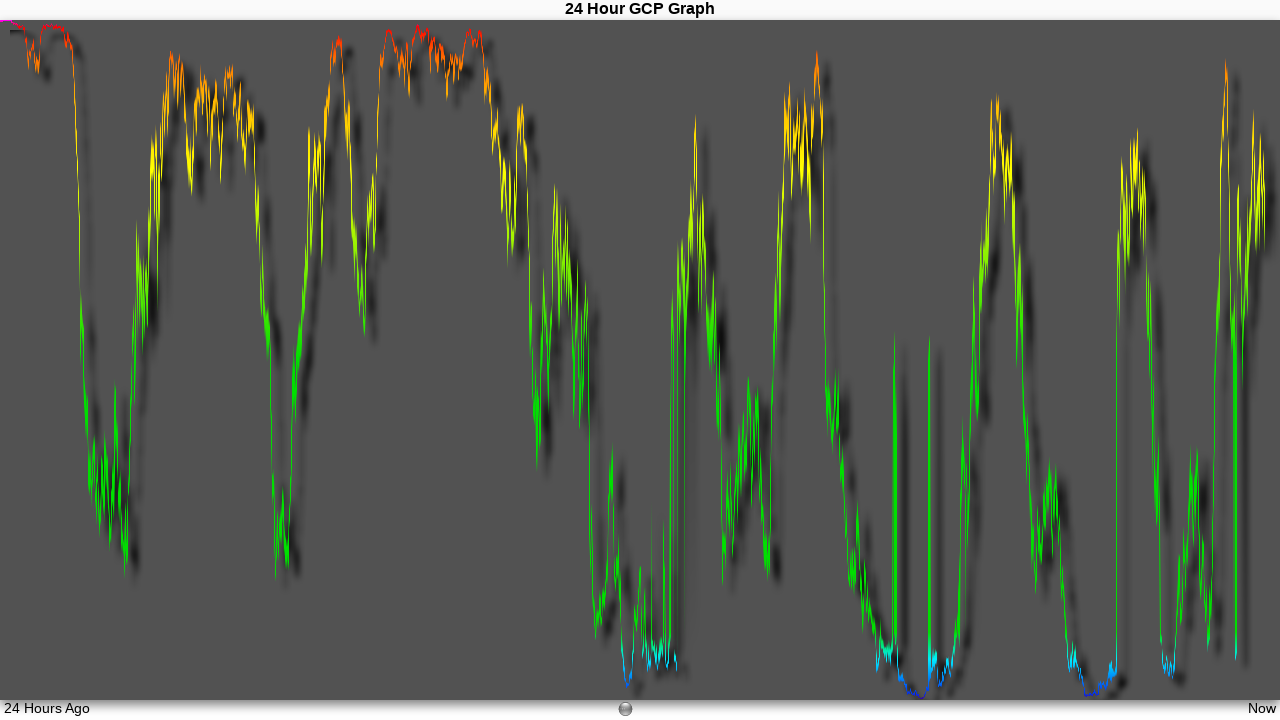

Page body loaded successfully
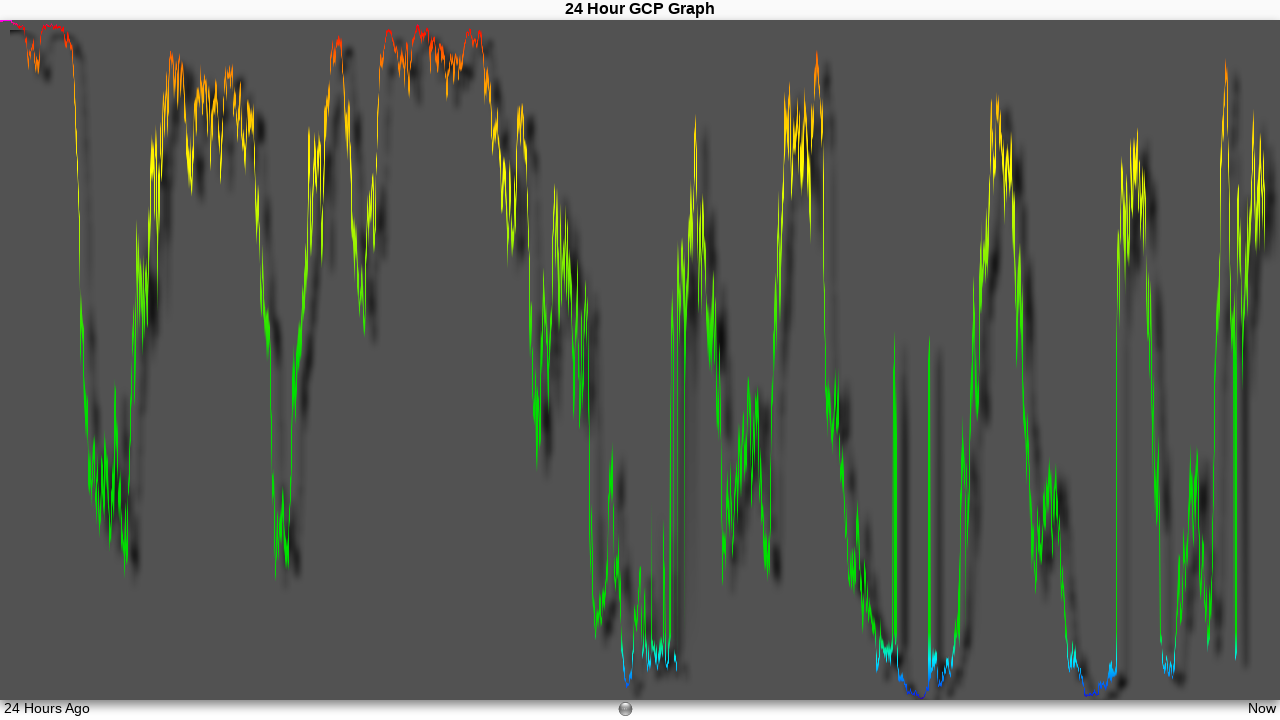

GCP chart shadow element is present
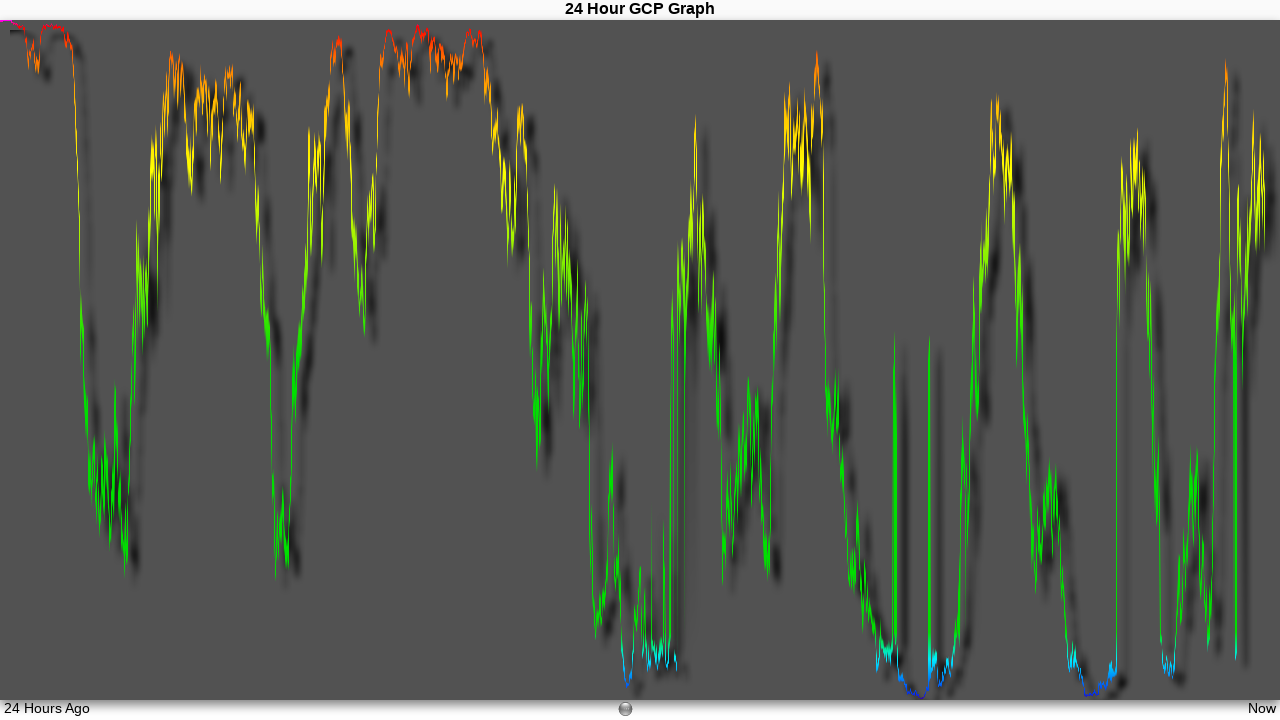

Chart div elements are attached and visible
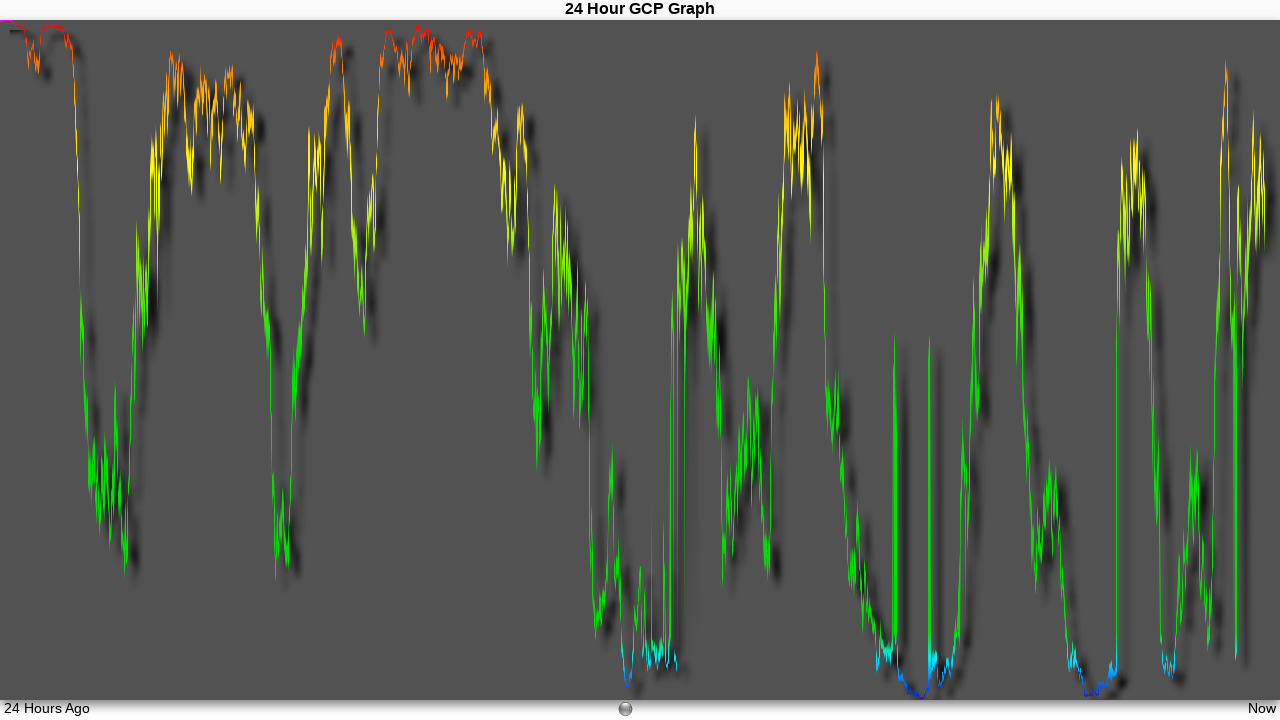

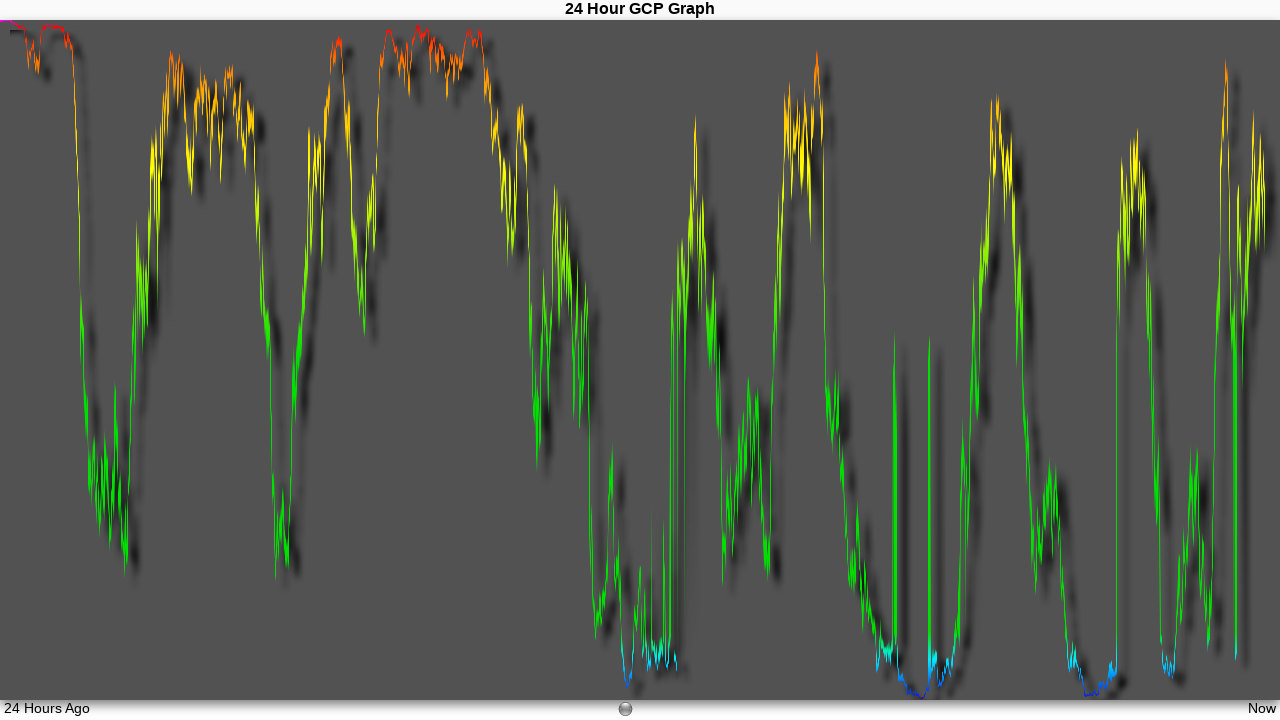